Tests the FAQ accordion by clicking on the cancellation question and verifying the answer text

Starting URL: https://qa-scooter.praktikum-services.ru/

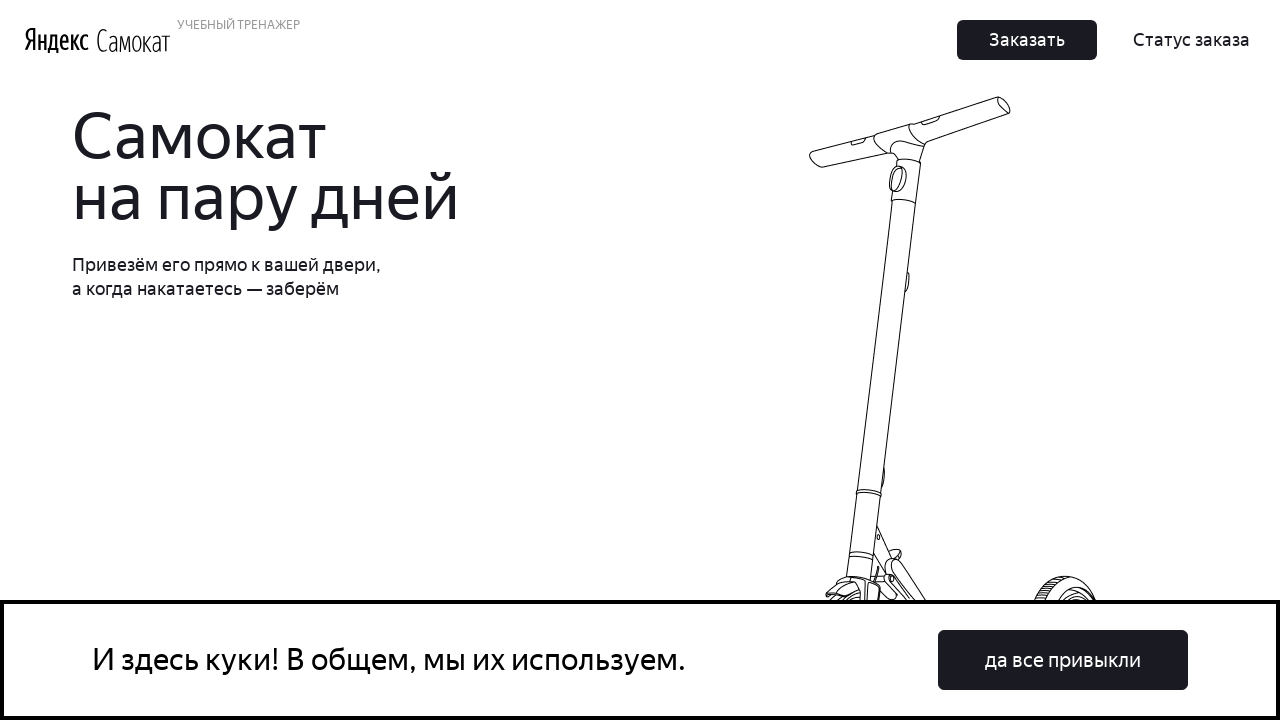

Clicked on the cancellation question accordion heading at (967, 436) on #accordion__heading-6
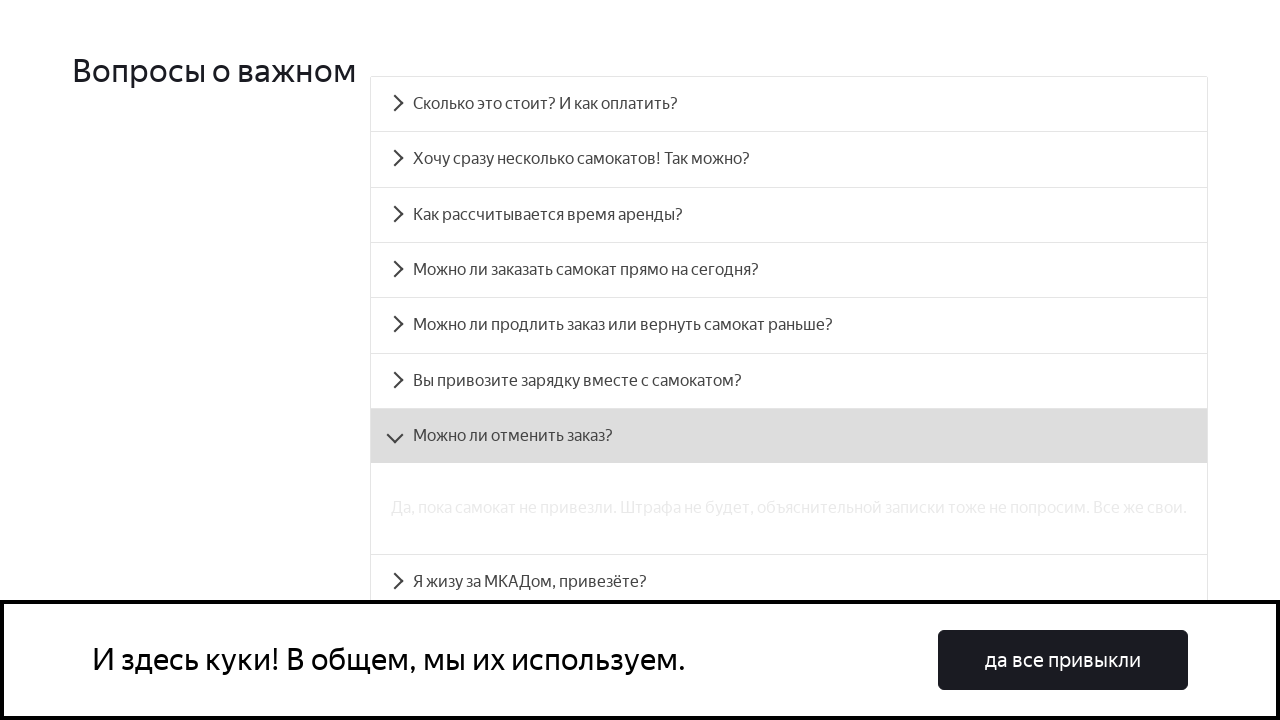

Cancellation answer panel became visible
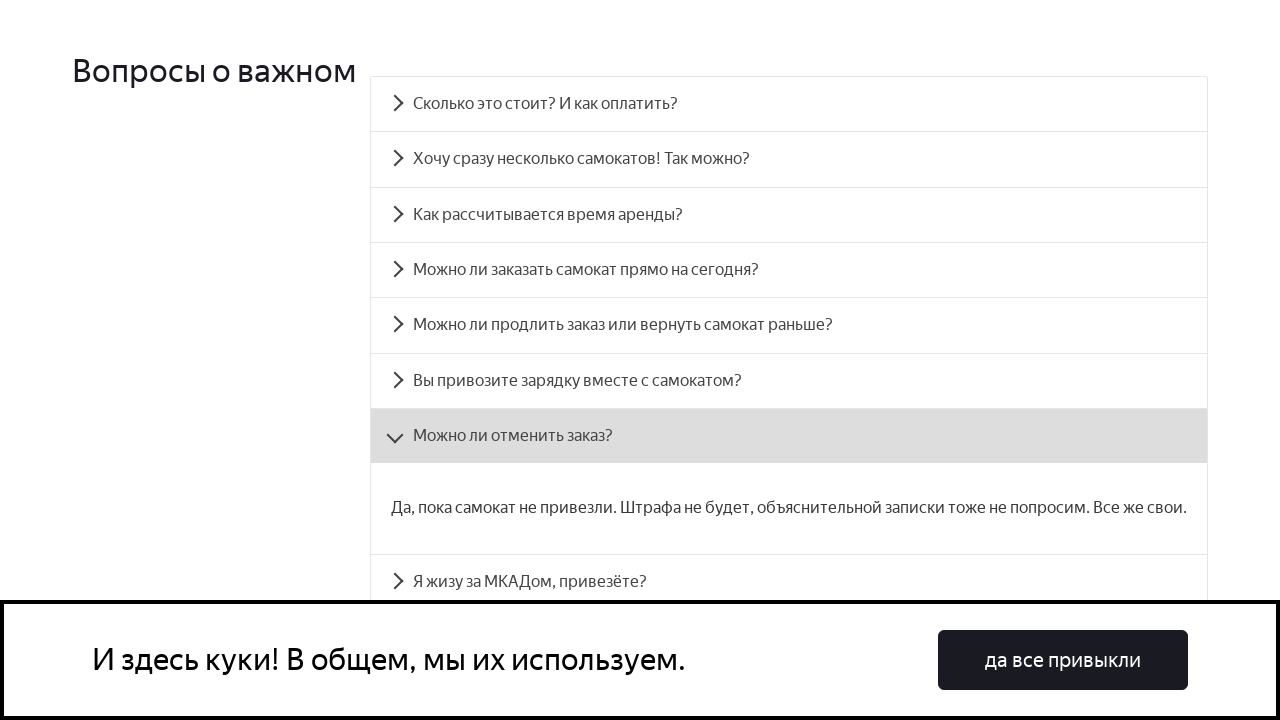

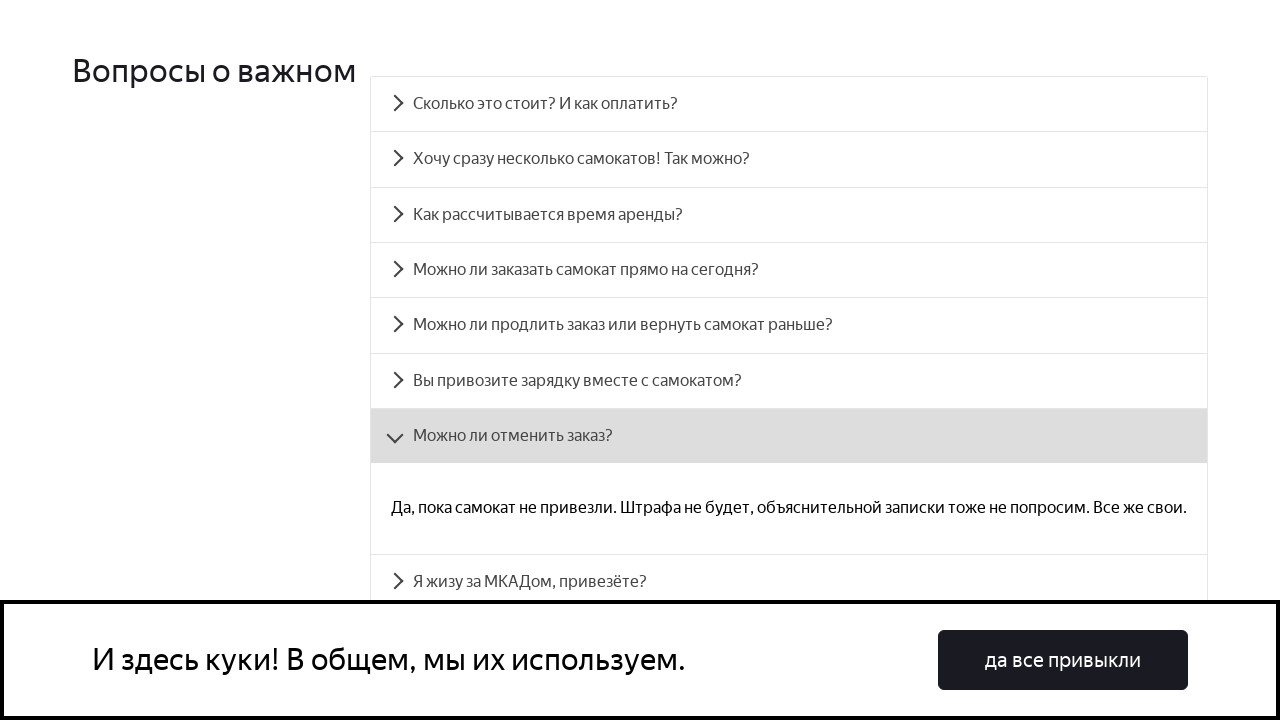